Tests table sorting by clicking the "Due" column header and verifying the column values are sorted in ascending order

Starting URL: http://the-internet.herokuapp.com/tables

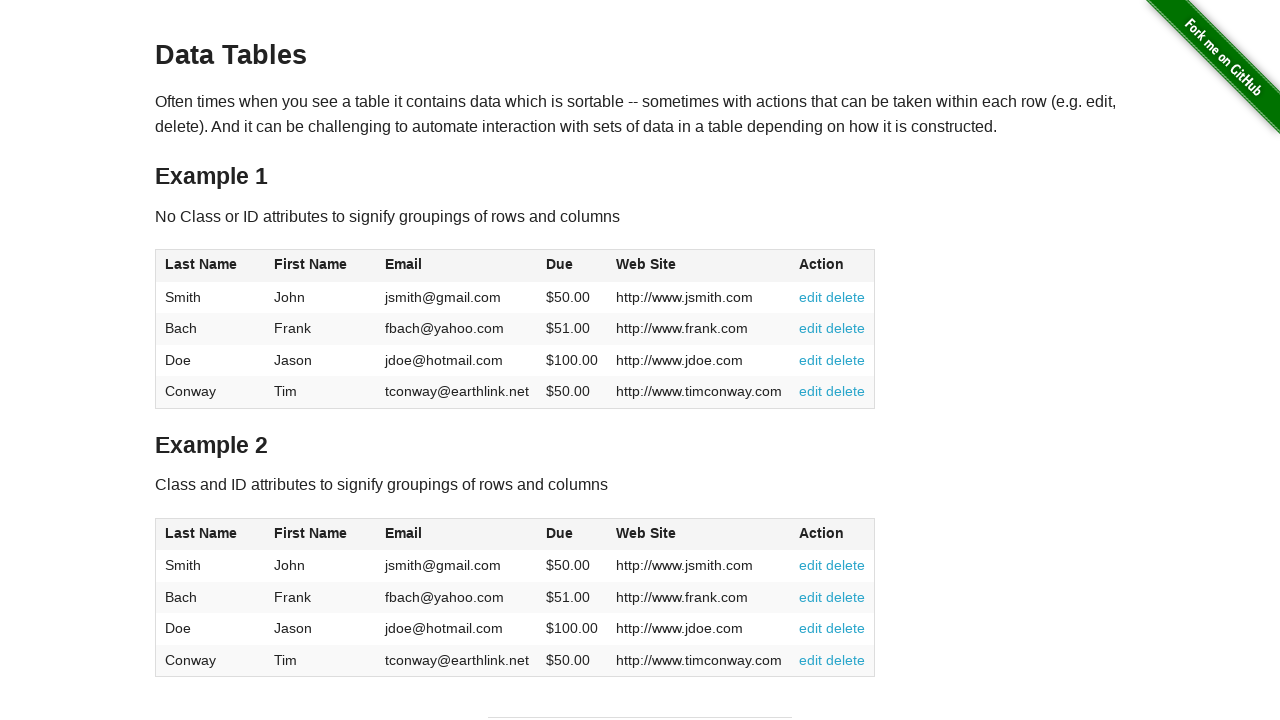

Clicked the Due column header to sort ascending at (572, 266) on #table1 thead tr th:nth-of-type(4)
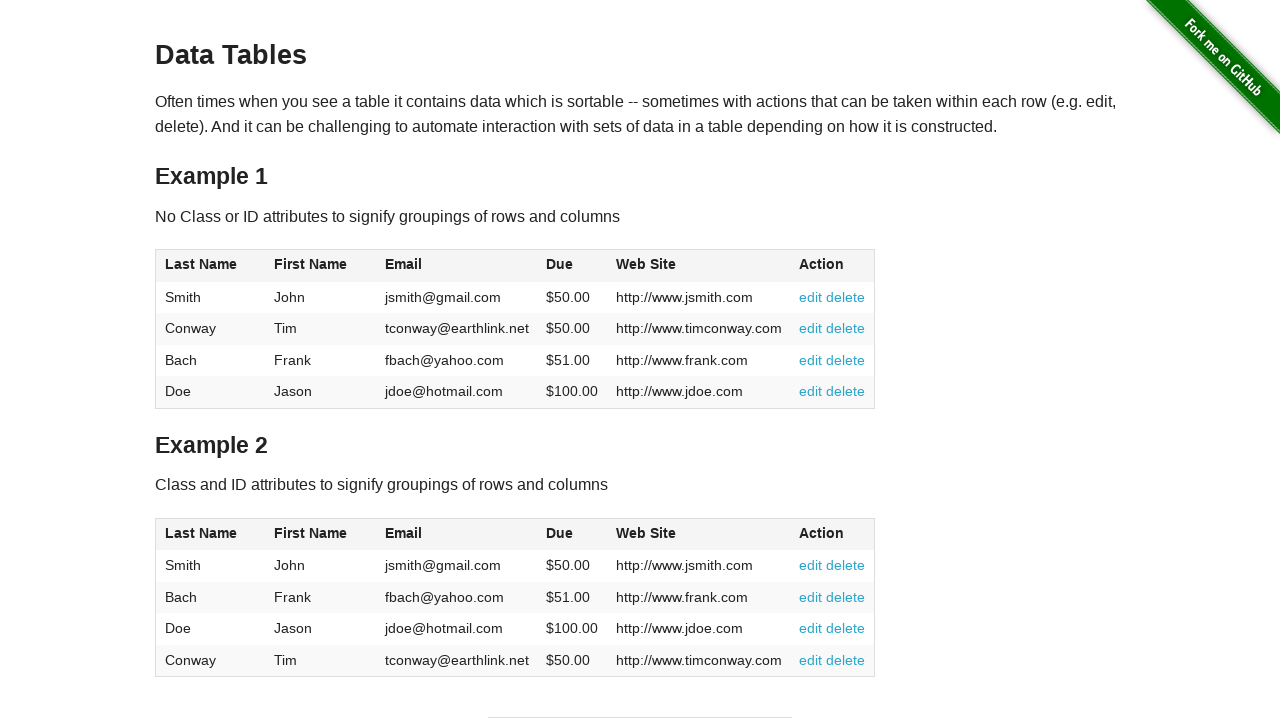

Table sorted and Due column cells loaded
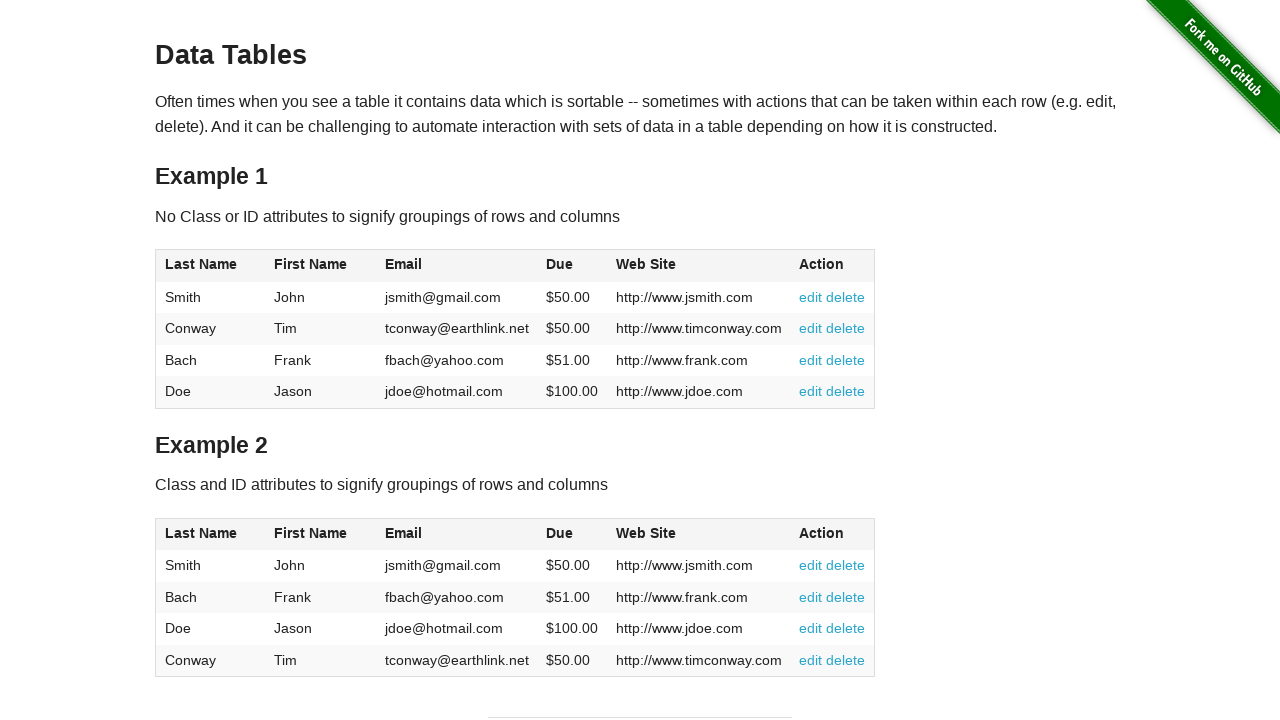

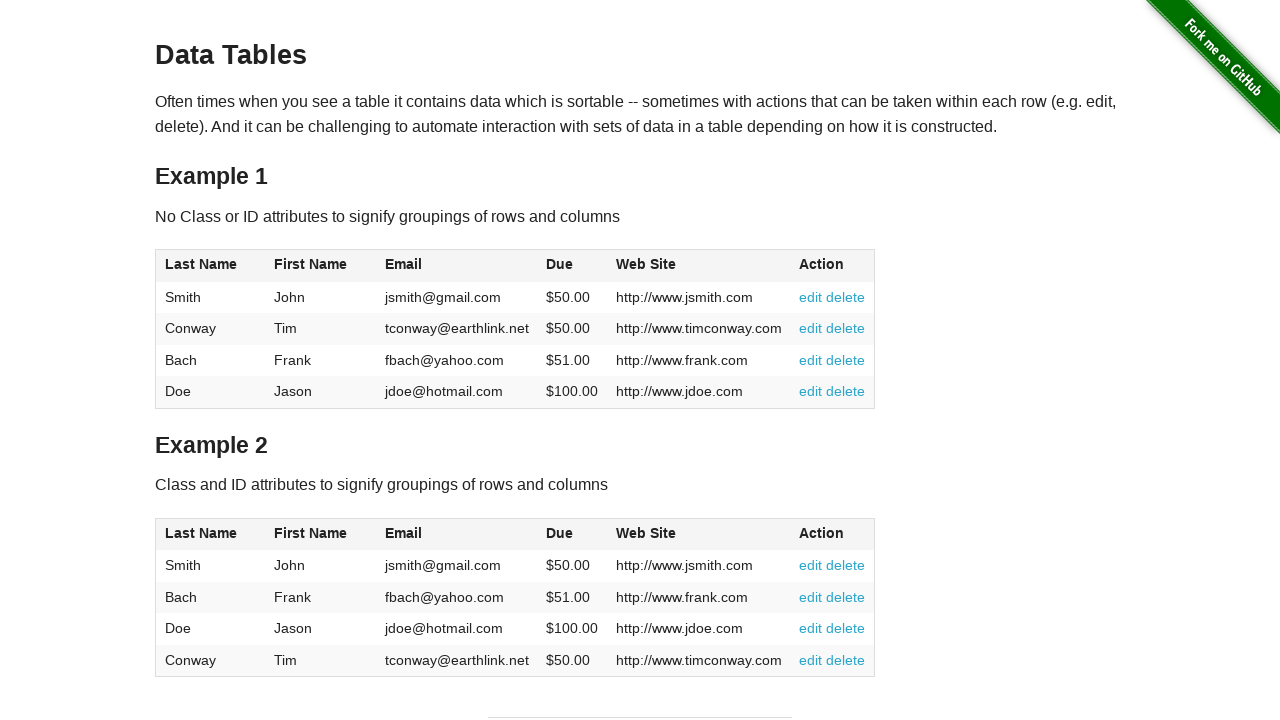